Navigates to W3Schools CSS table page and interacts with table elements by finding specific rows and cells

Starting URL: https://www.w3schools.com/css/css_table.asp

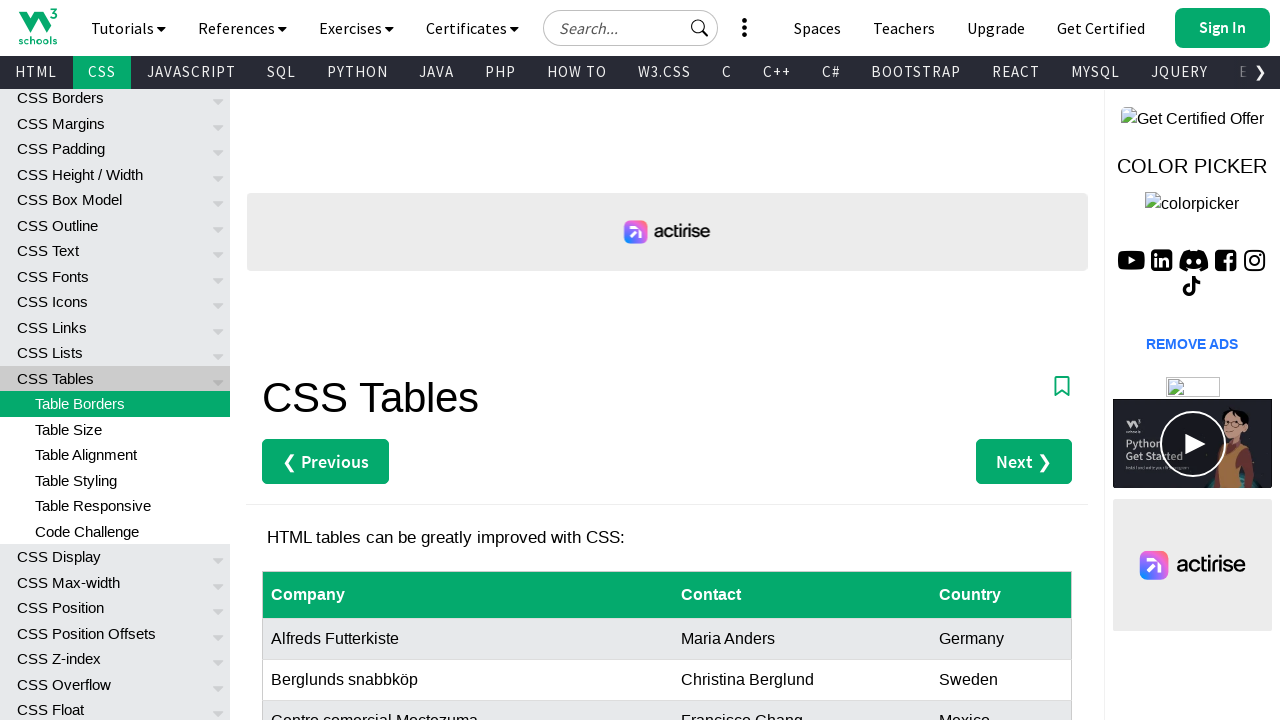

Navigated to W3Schools CSS table page
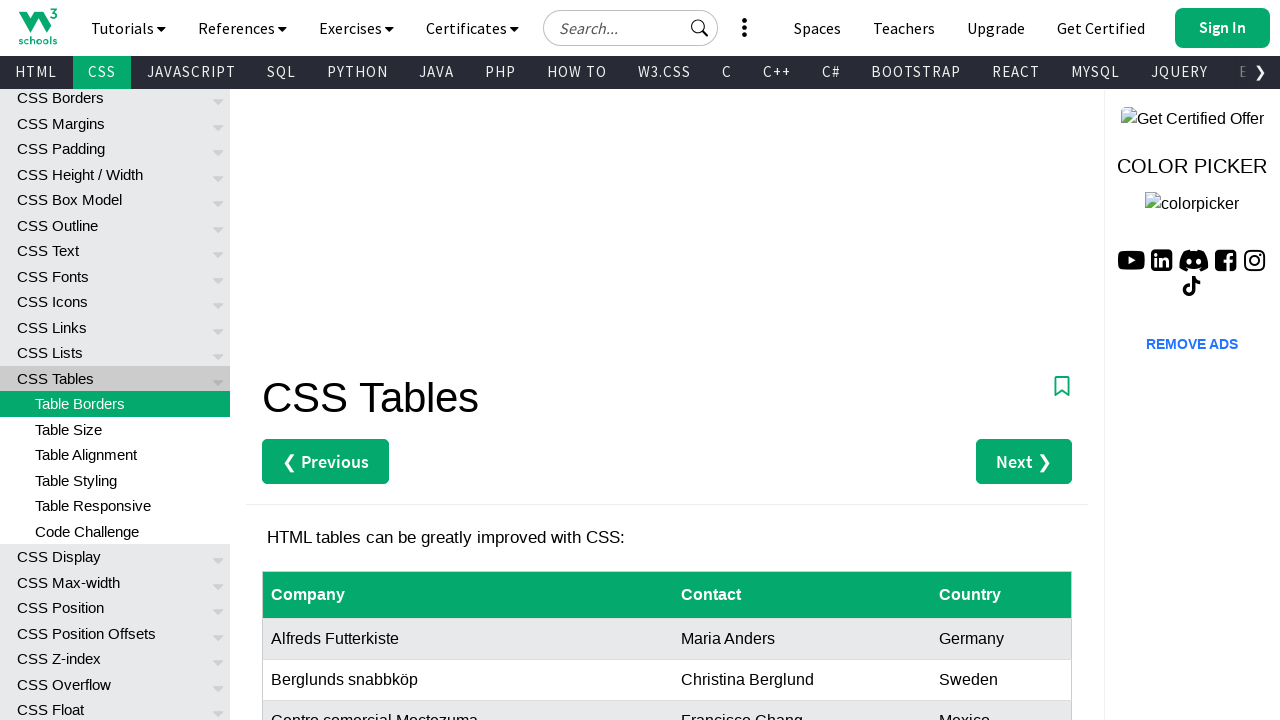

Table rows loaded and selector 'tr' is present
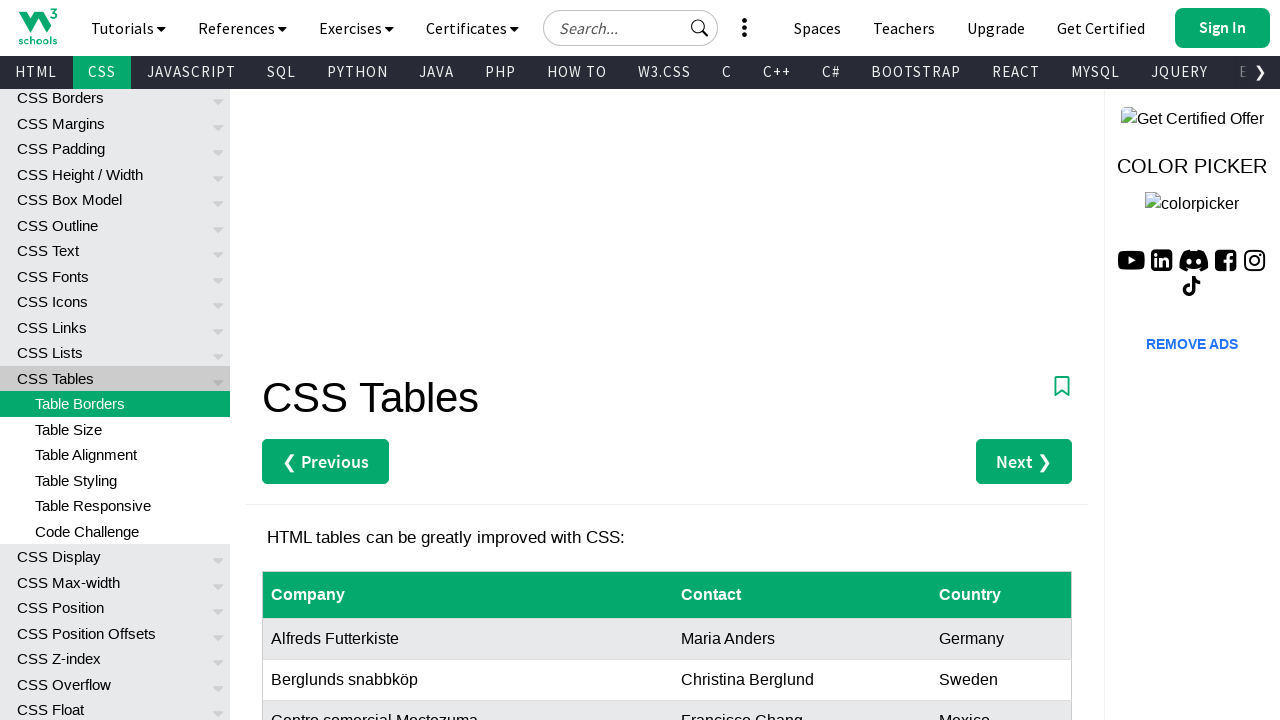

Retrieved all table rows: 28 rows found
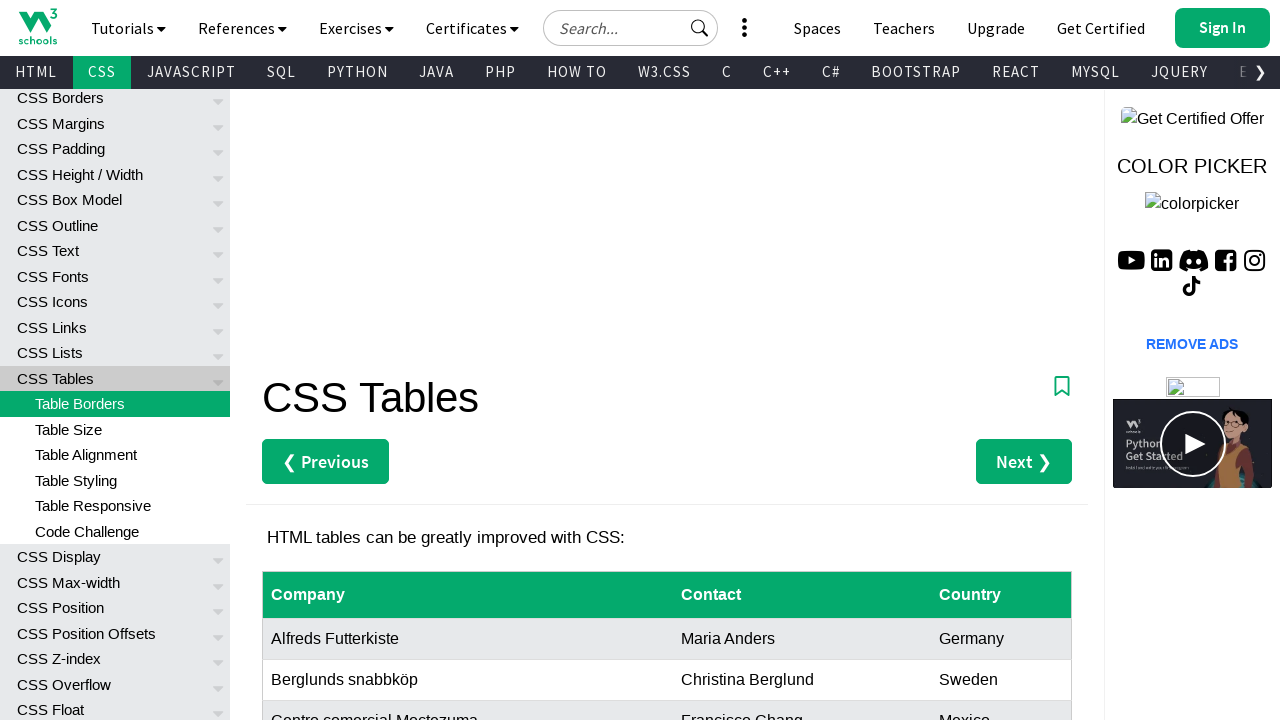

Printed text content from all table rows
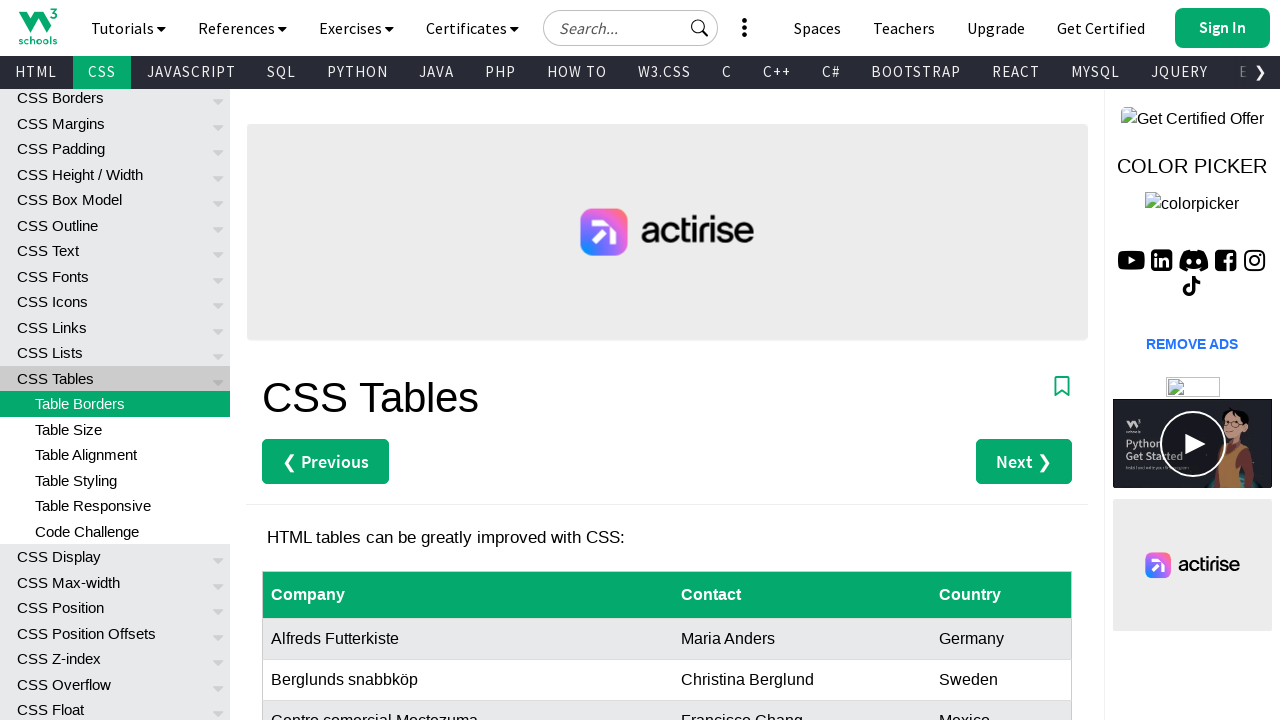

Located 4th table row using CSS selector
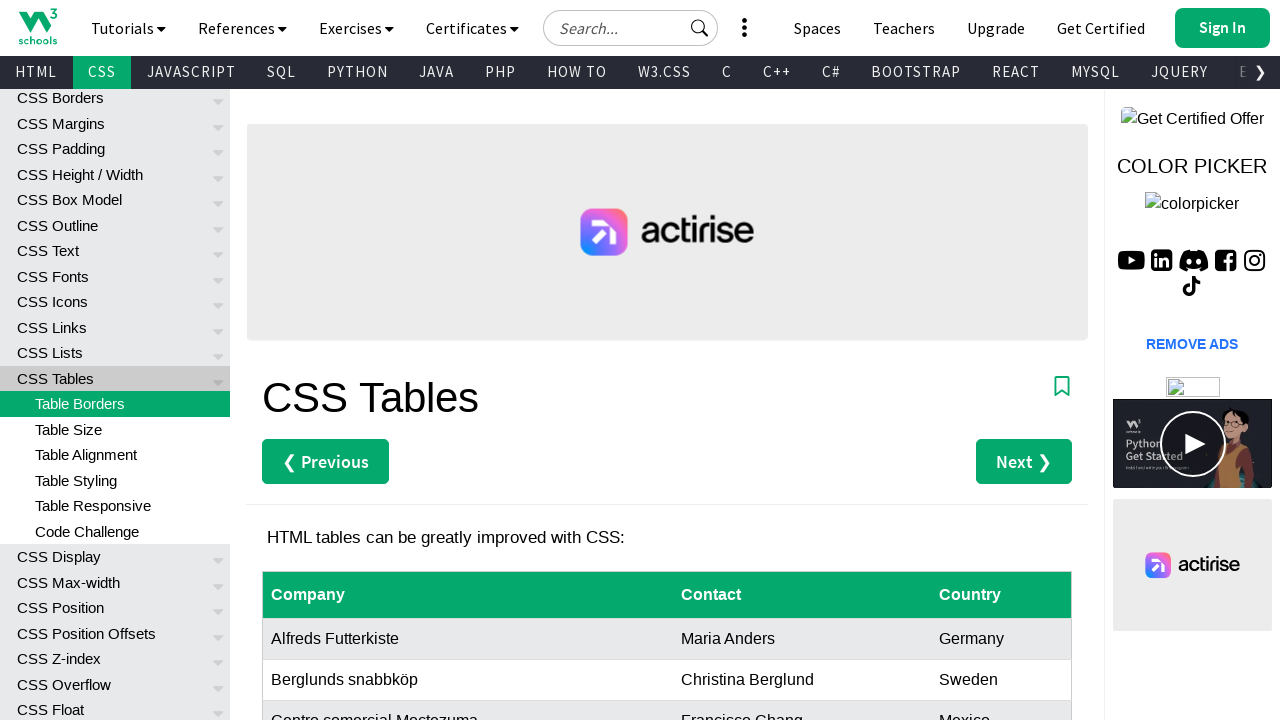

Printed content from 4th table row
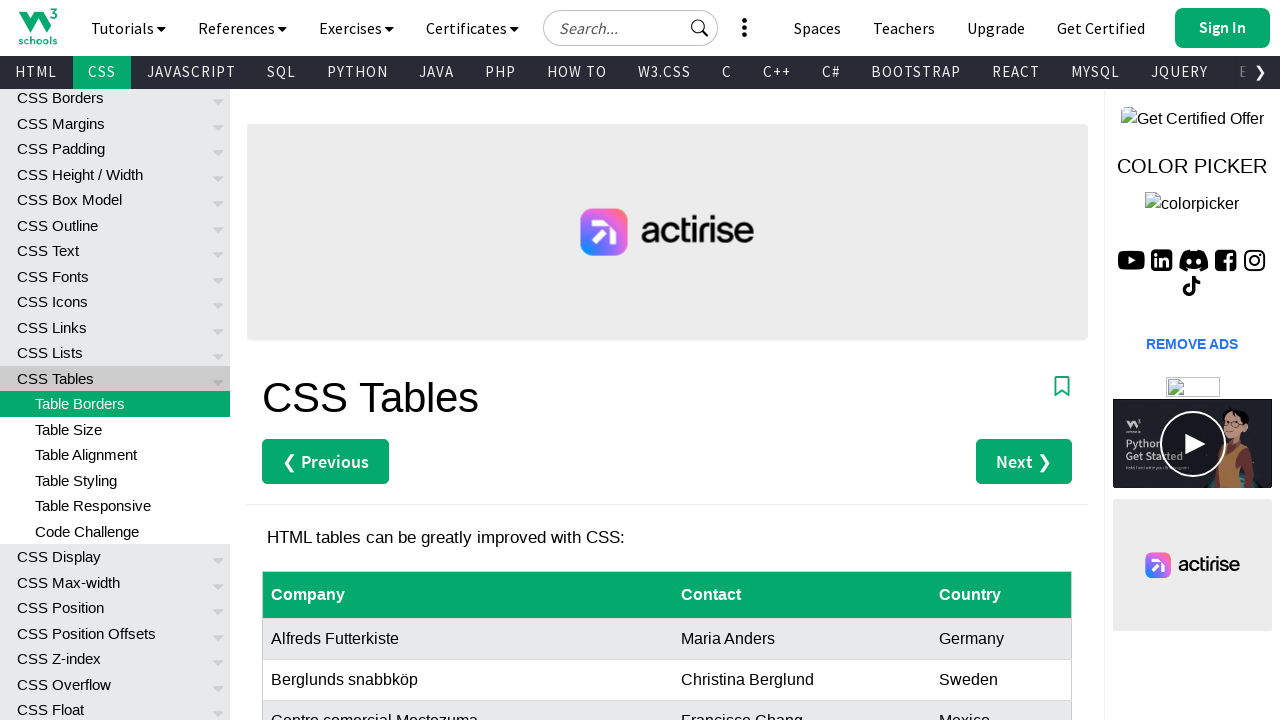

Located first cell of 7th table row
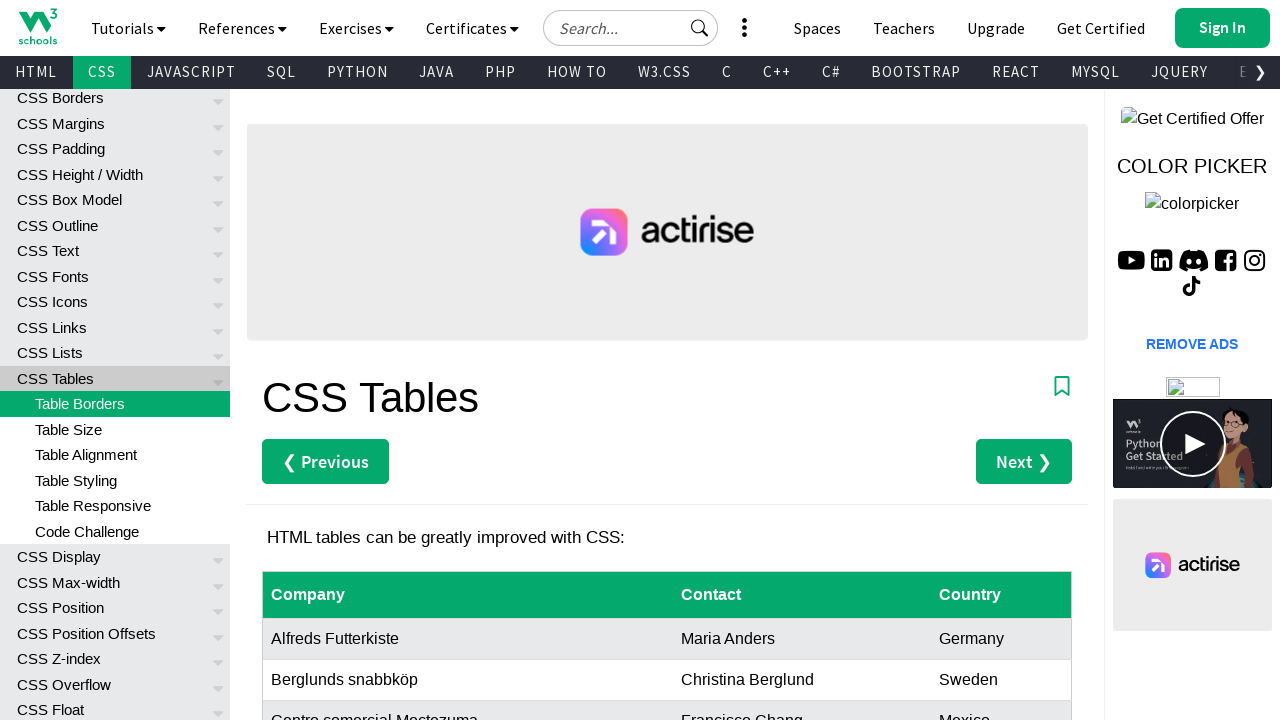

Printed content from first cell of 7th row
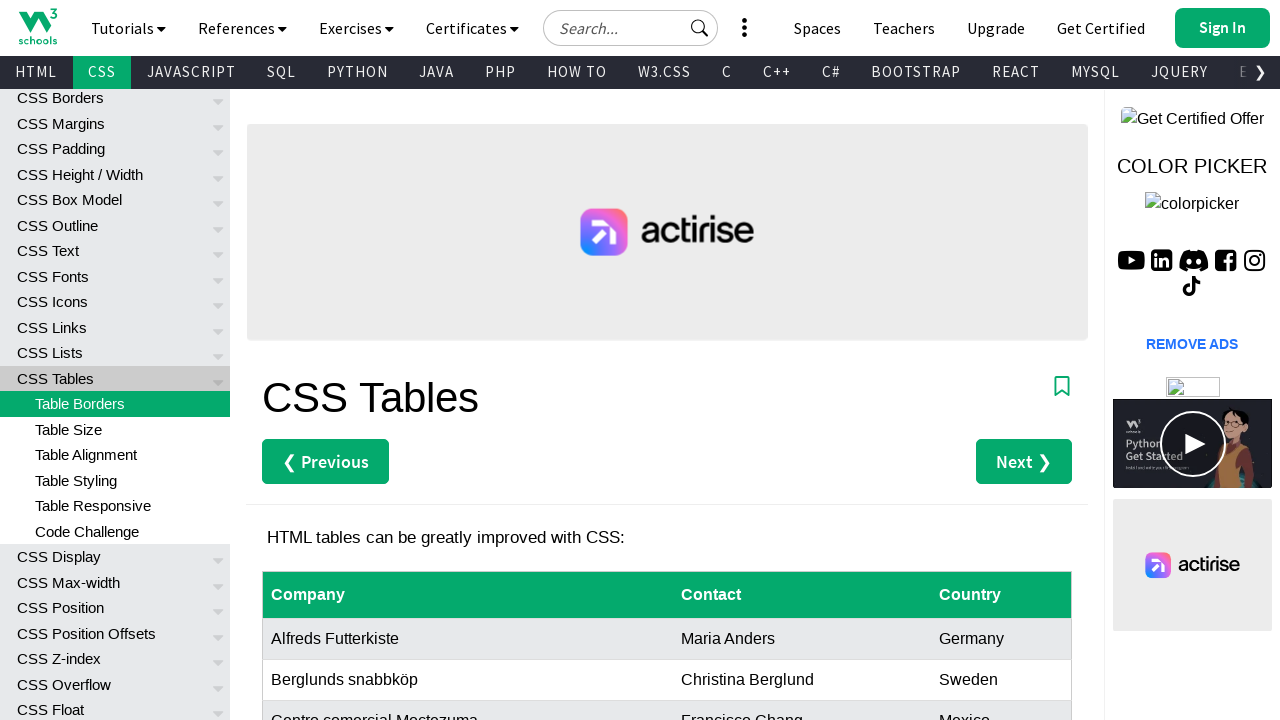

Located last cell of 8th table row
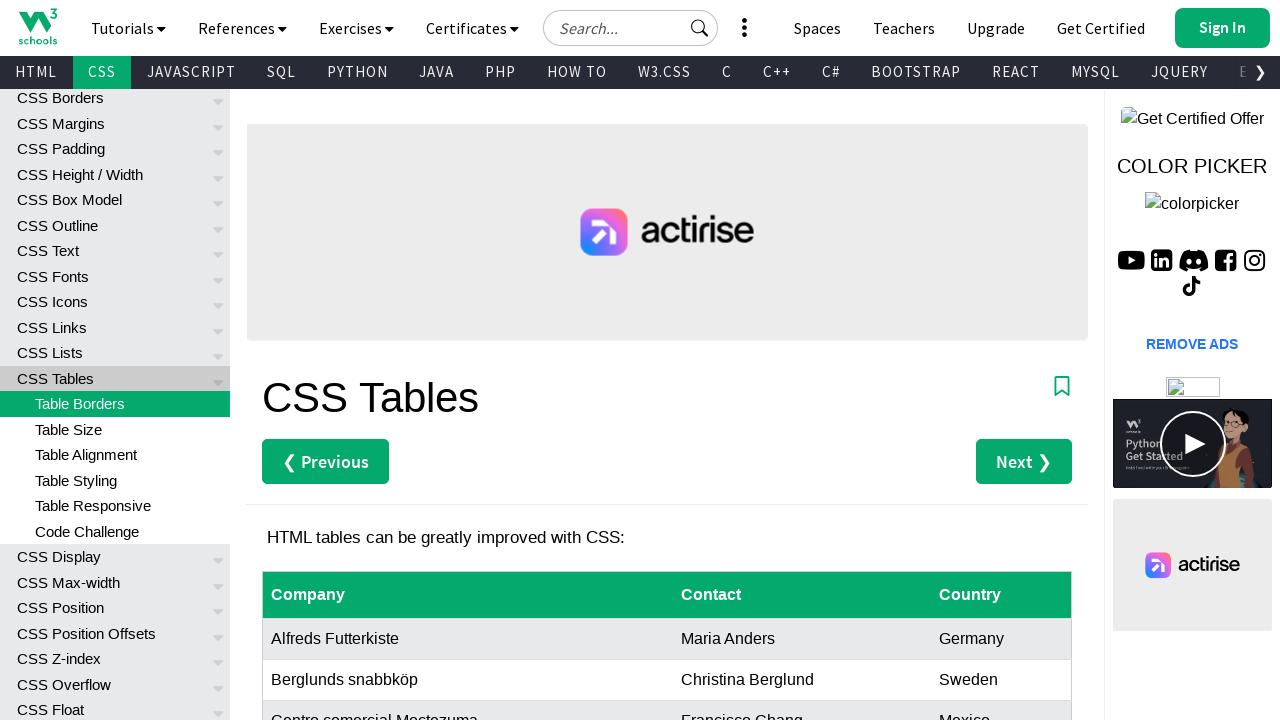

Printed content from last cell of 8th row
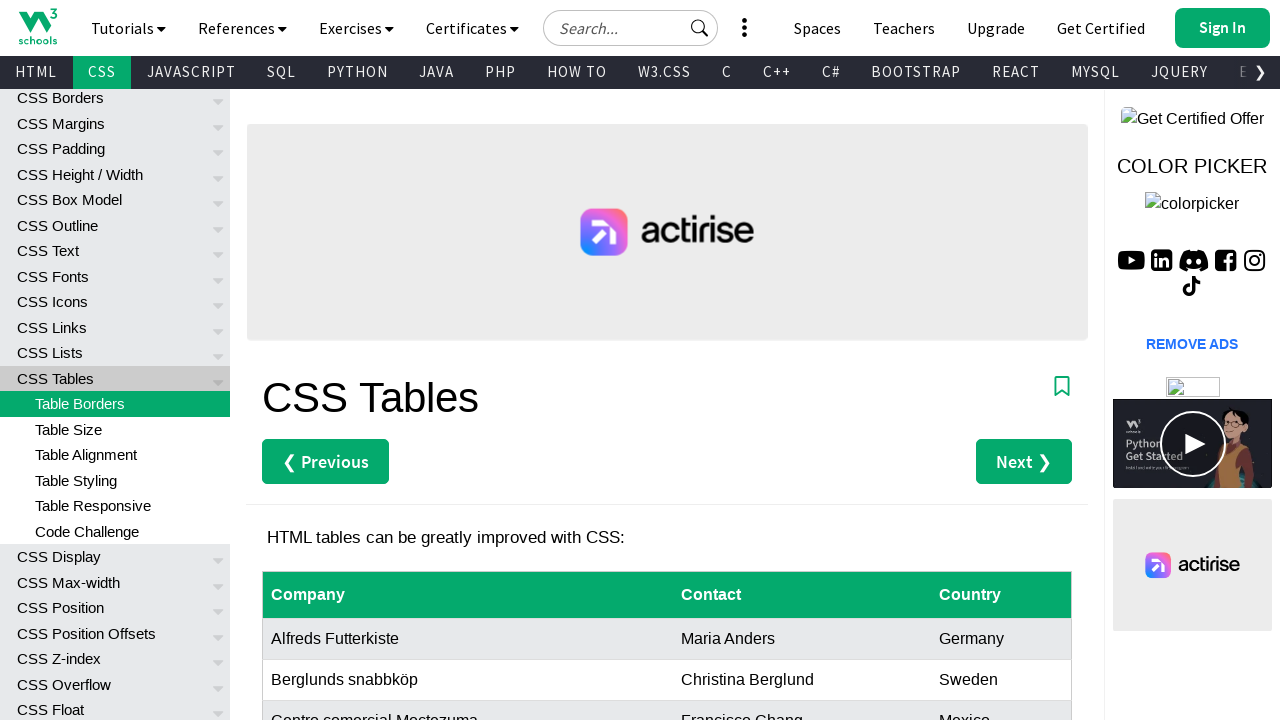

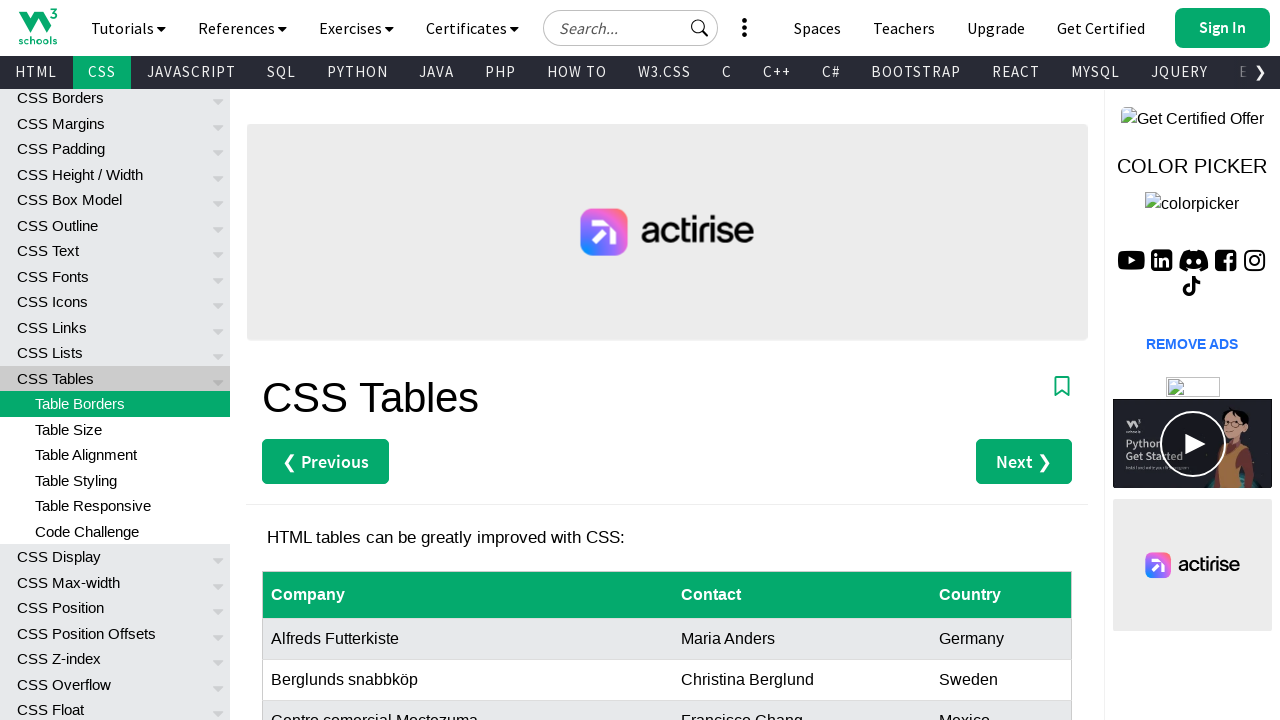